Tests that submitting the login form with only password filled shows a "Username is required" error message

Starting URL: https://www.saucedemo.com/

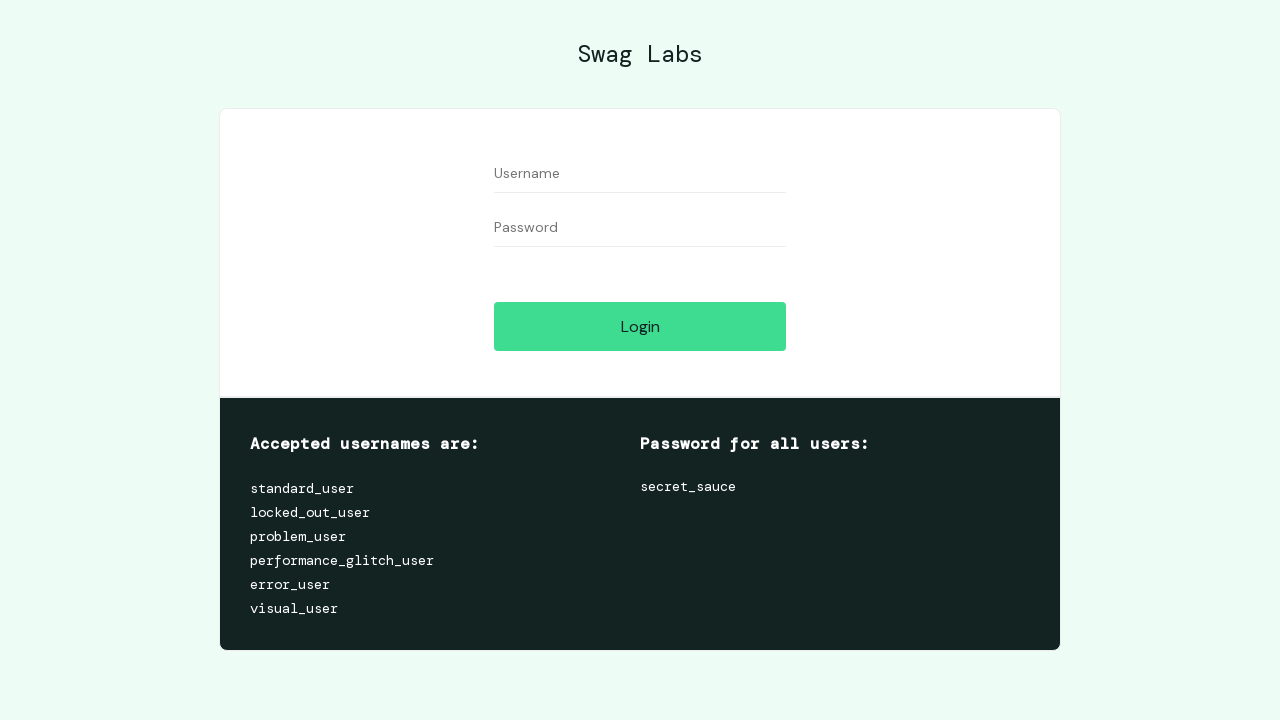

Filled password field with 'secret_sauce', leaving username empty on input#password
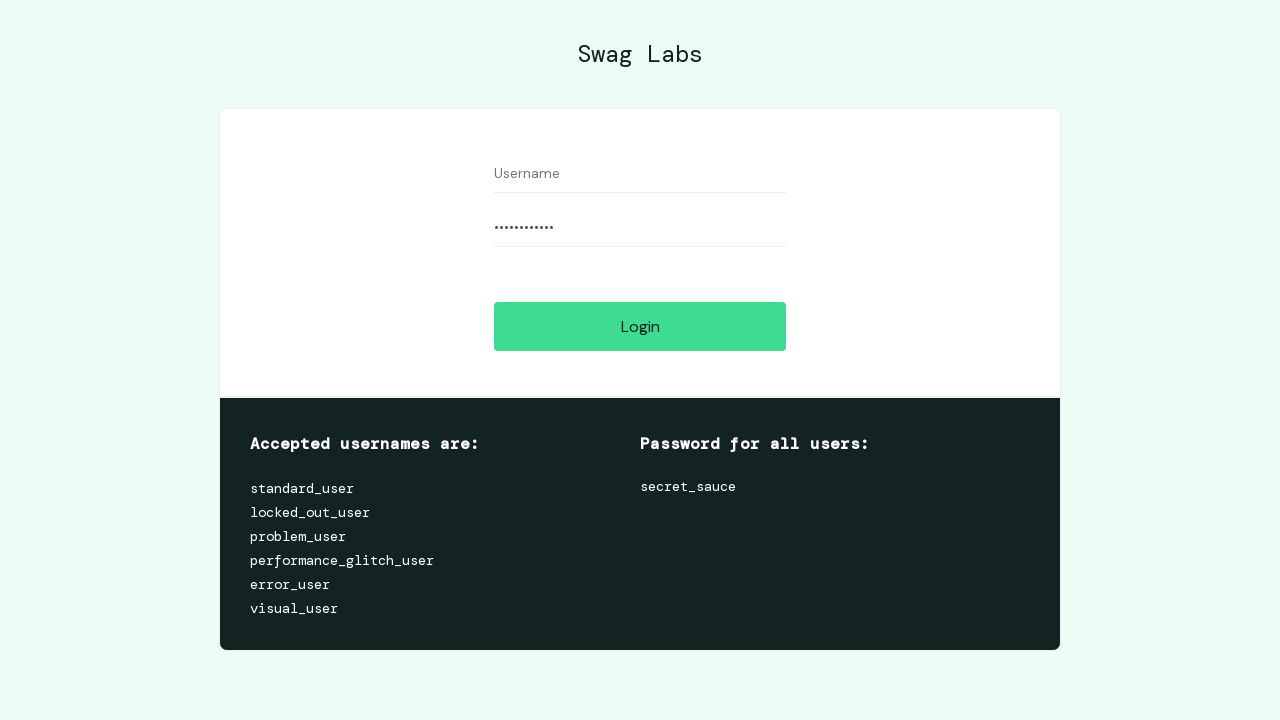

Clicked login button to submit form at (640, 326) on input#login-button
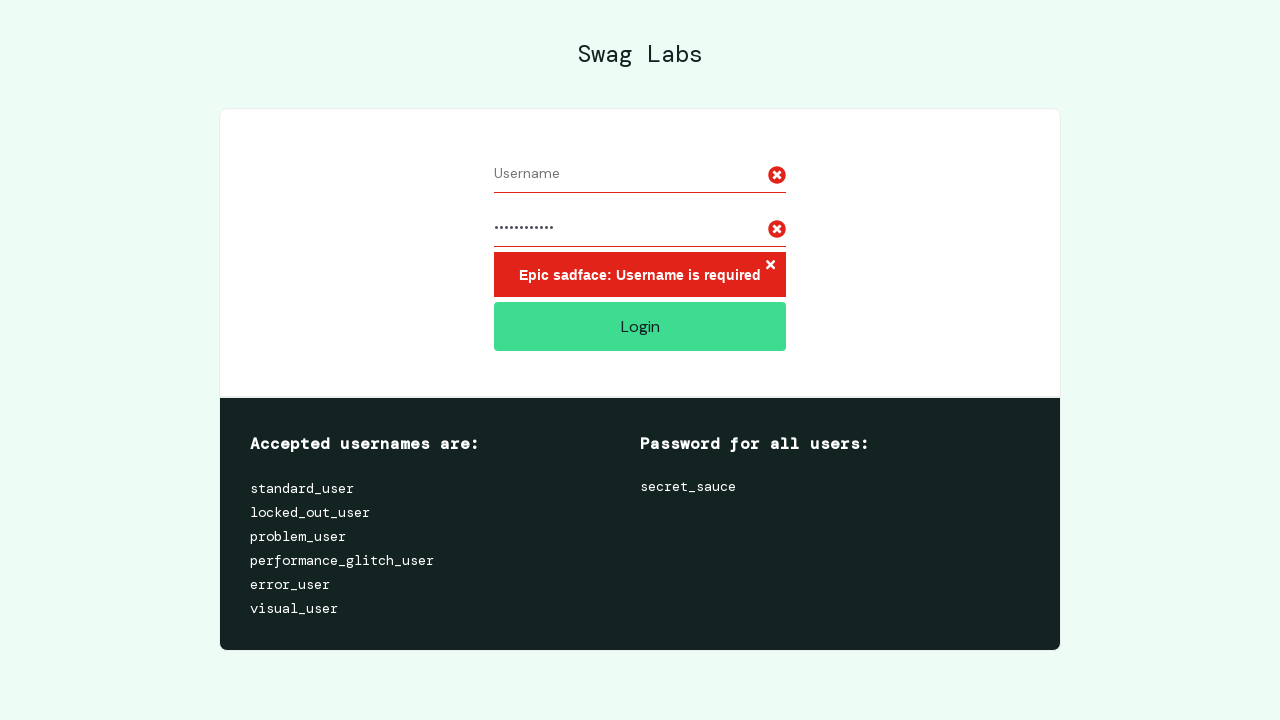

Error message element appeared on page
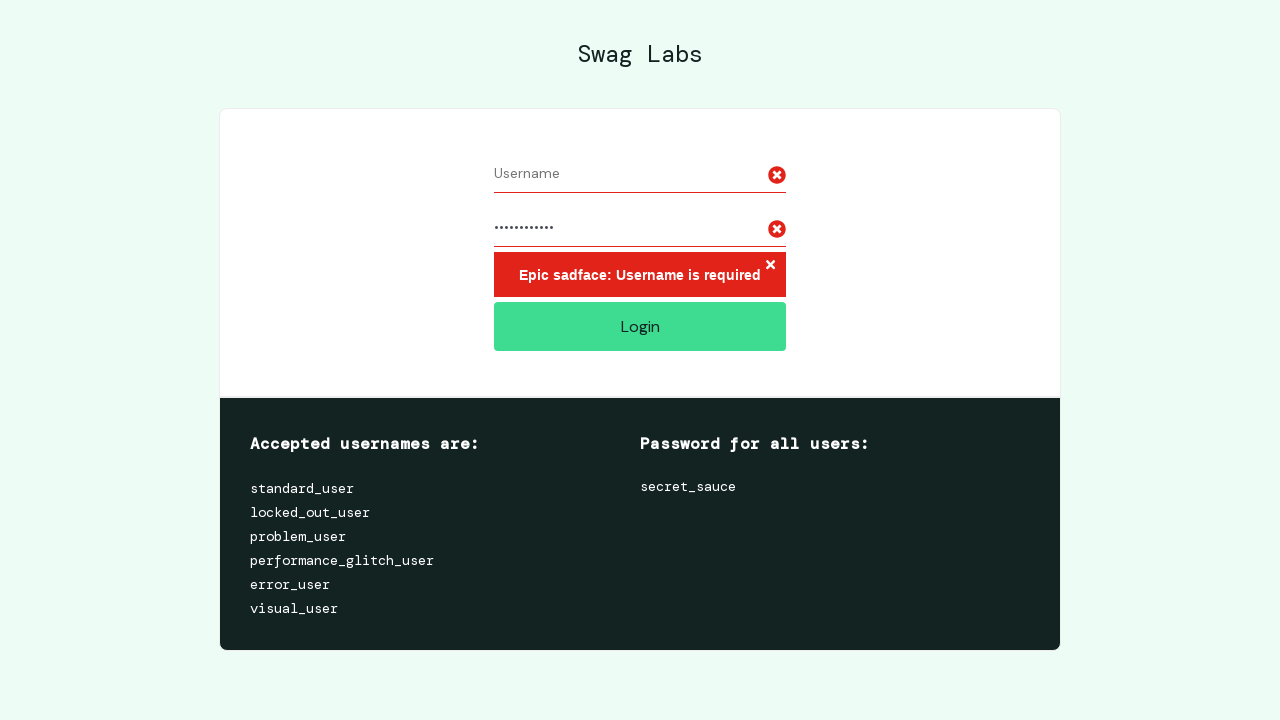

Retrieved error message text content
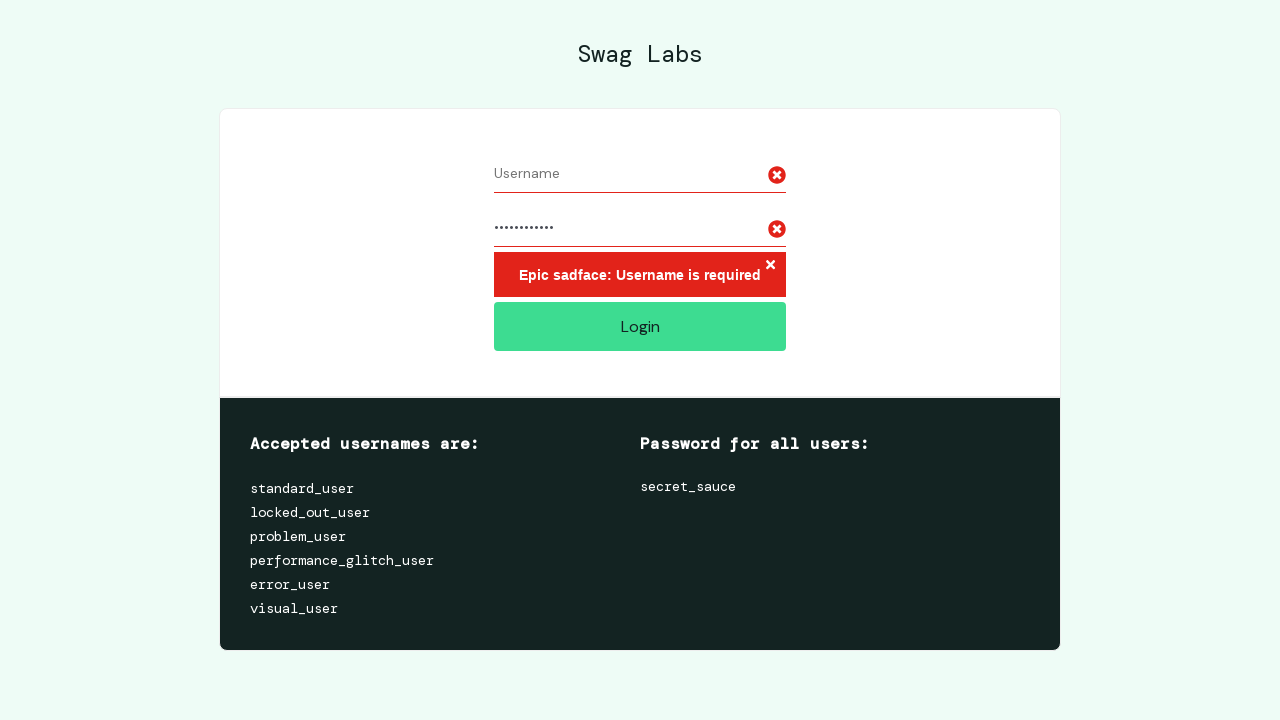

Verified error message is 'Epic sadface: Username is required'
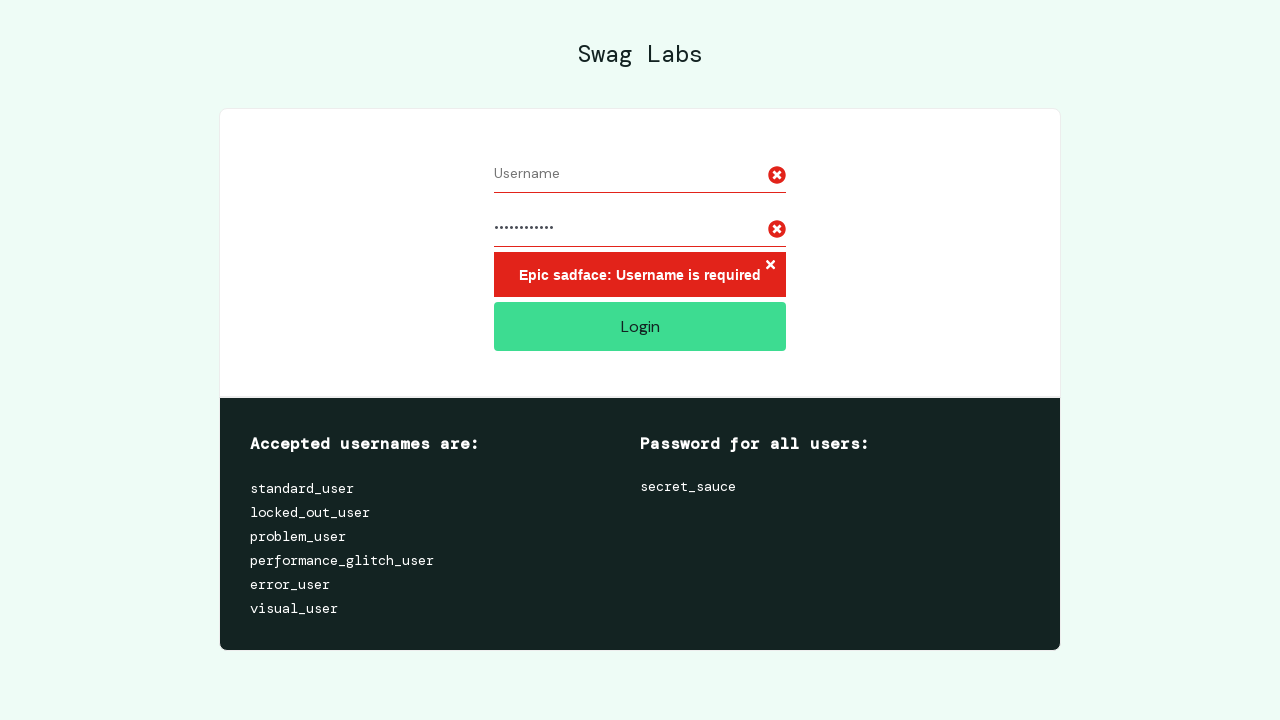

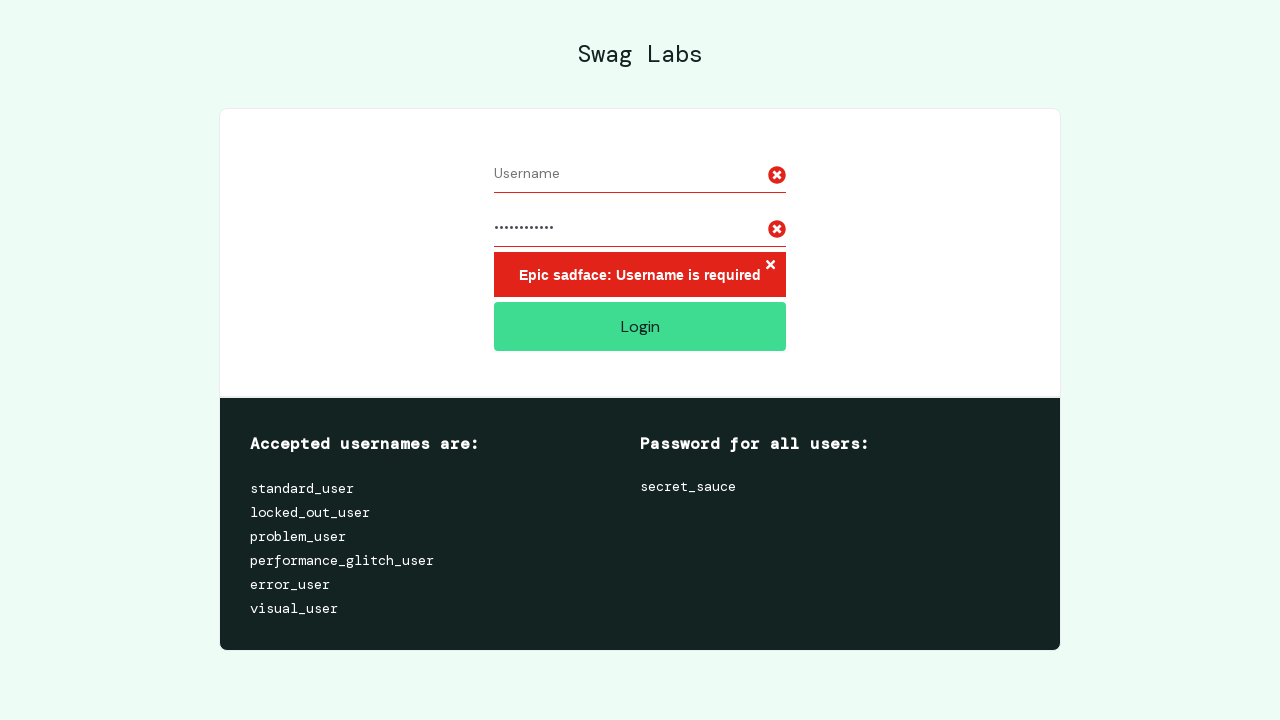